Tests the registration form with minimum required fields only - first name, last name, gender, and mobile number - then verifies the submitted data in the result modal.

Starting URL: https://demoqa.com/automation-practice-form

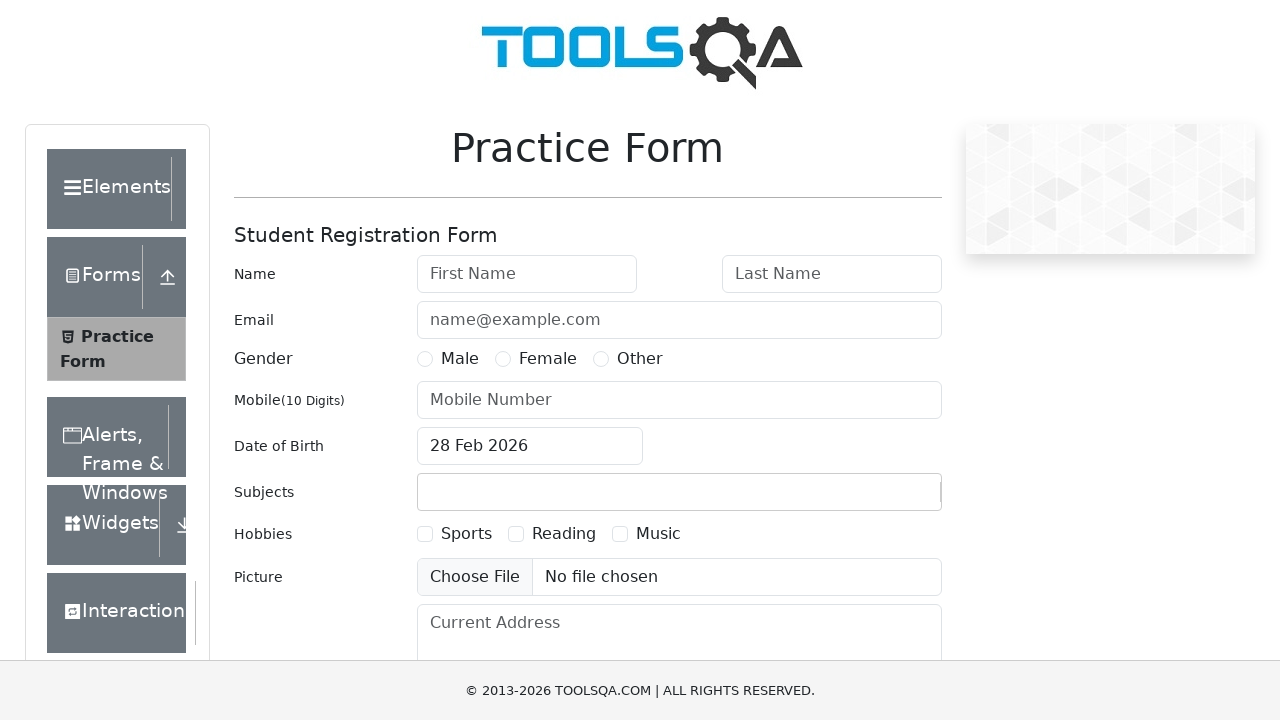

Filled first name field with 'Irina' on #firstName
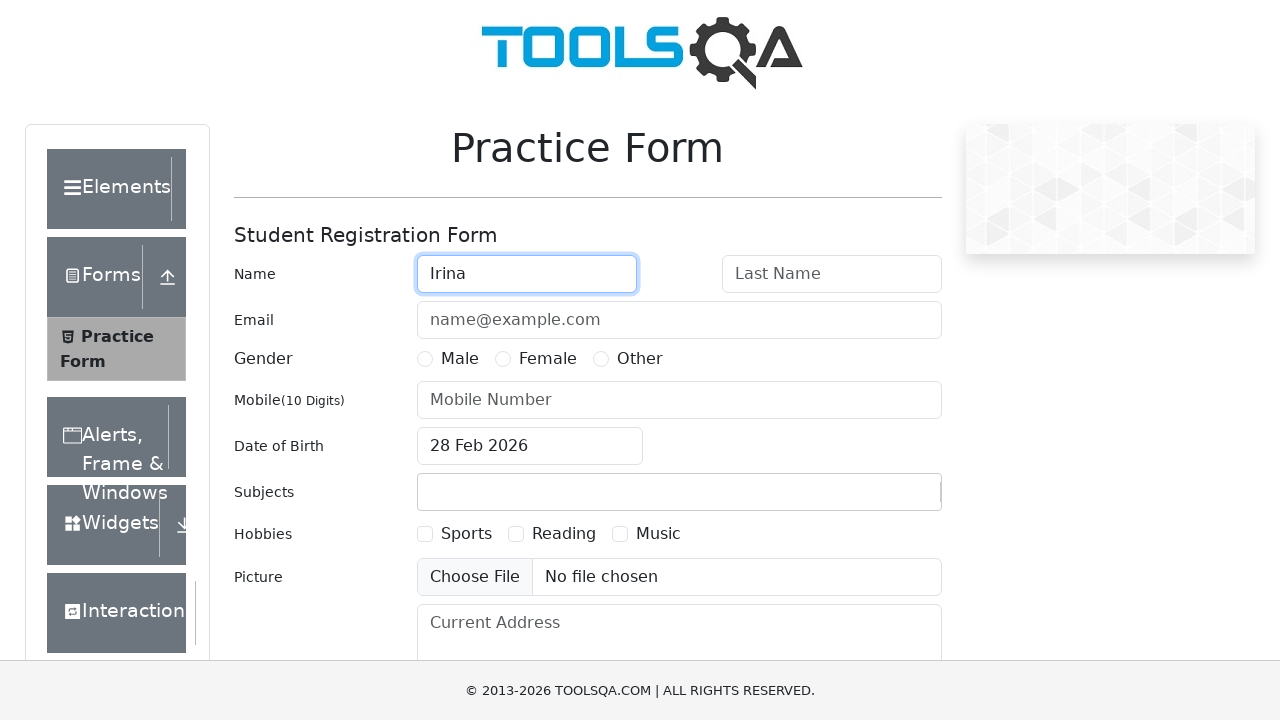

Filled last name field with 'Petrova' on #lastName
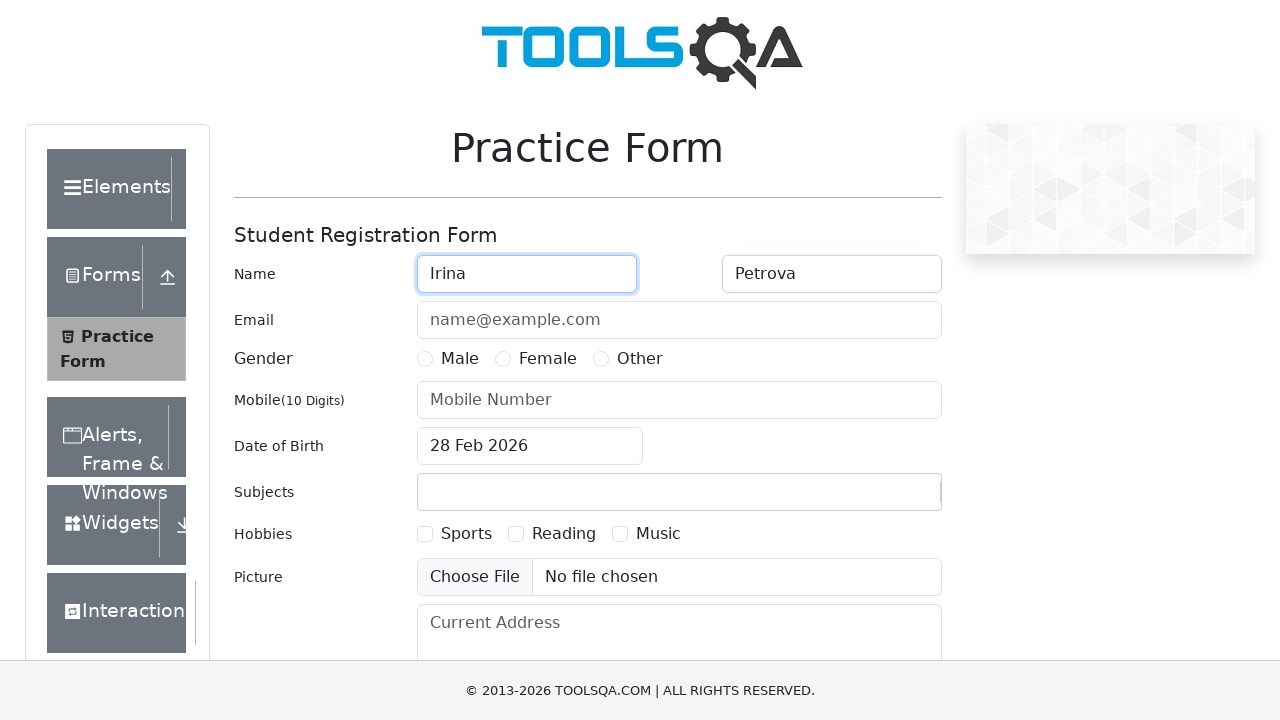

Selected Female gender option at (548, 359) on label[for='gender-radio-2']
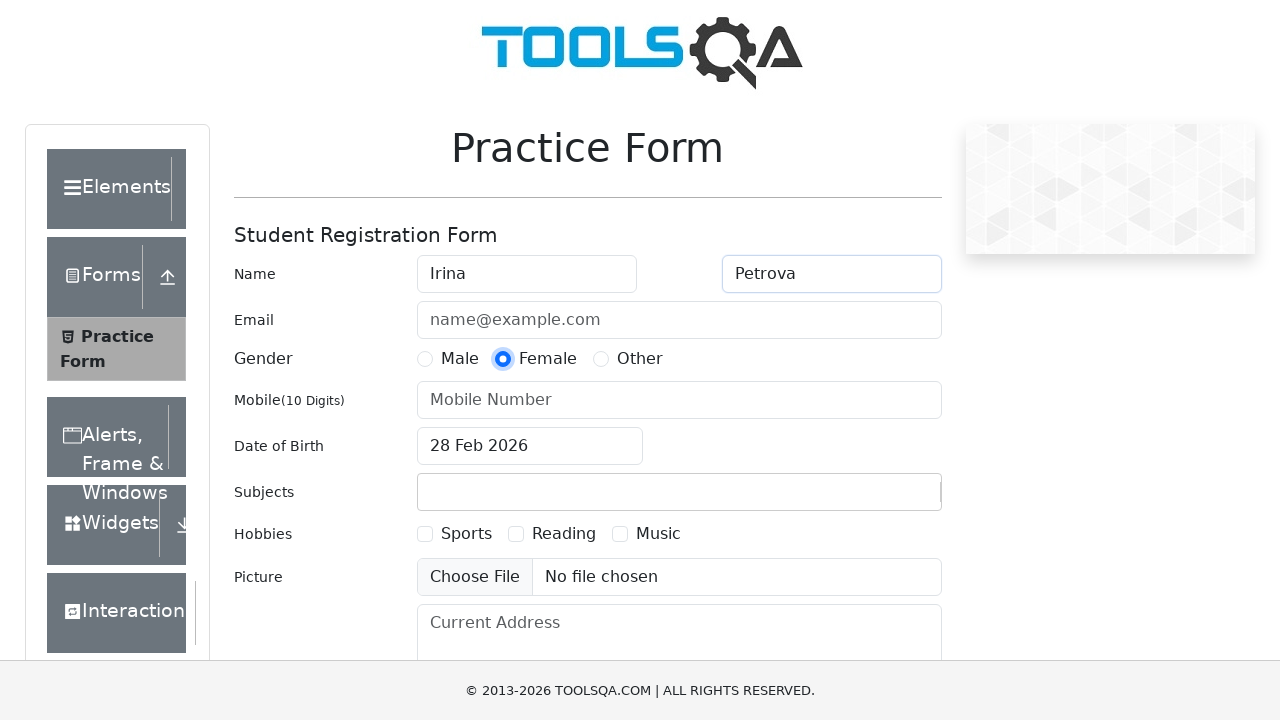

Filled mobile number field with '1234567889' on #userNumber
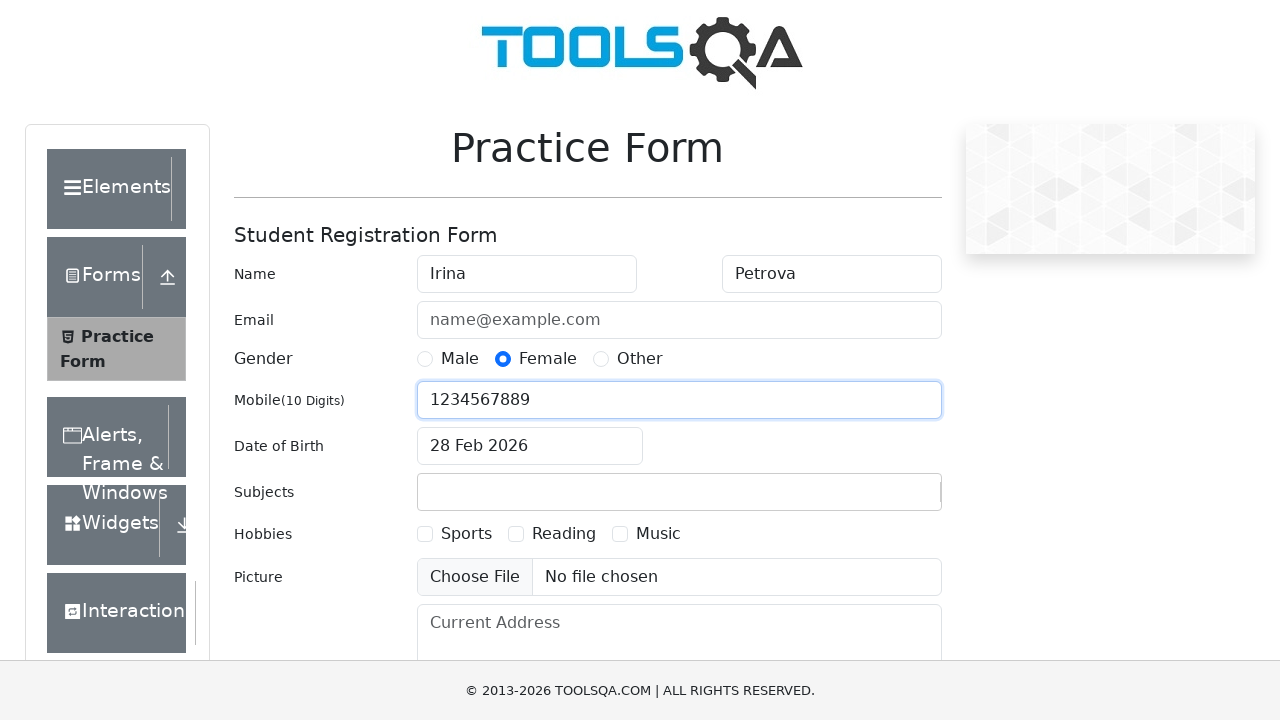

Clicked submit button to register at (885, 499) on #submit
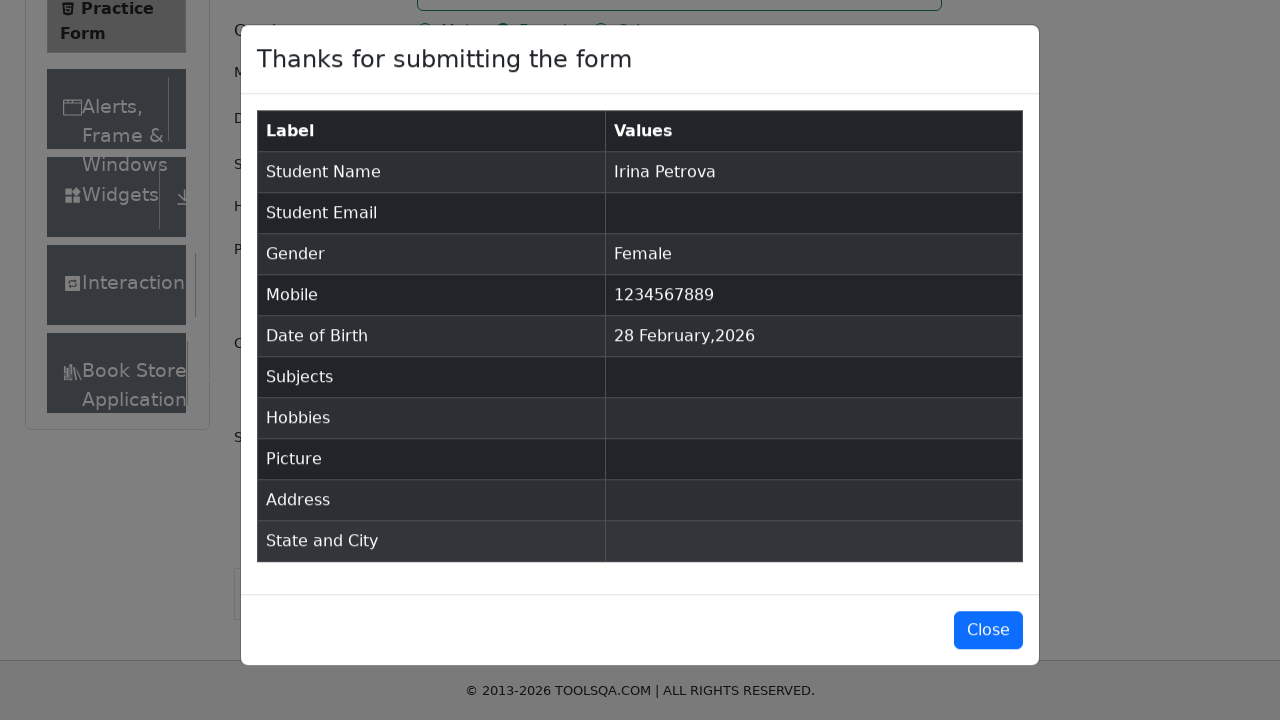

Result modal appeared with submission confirmation
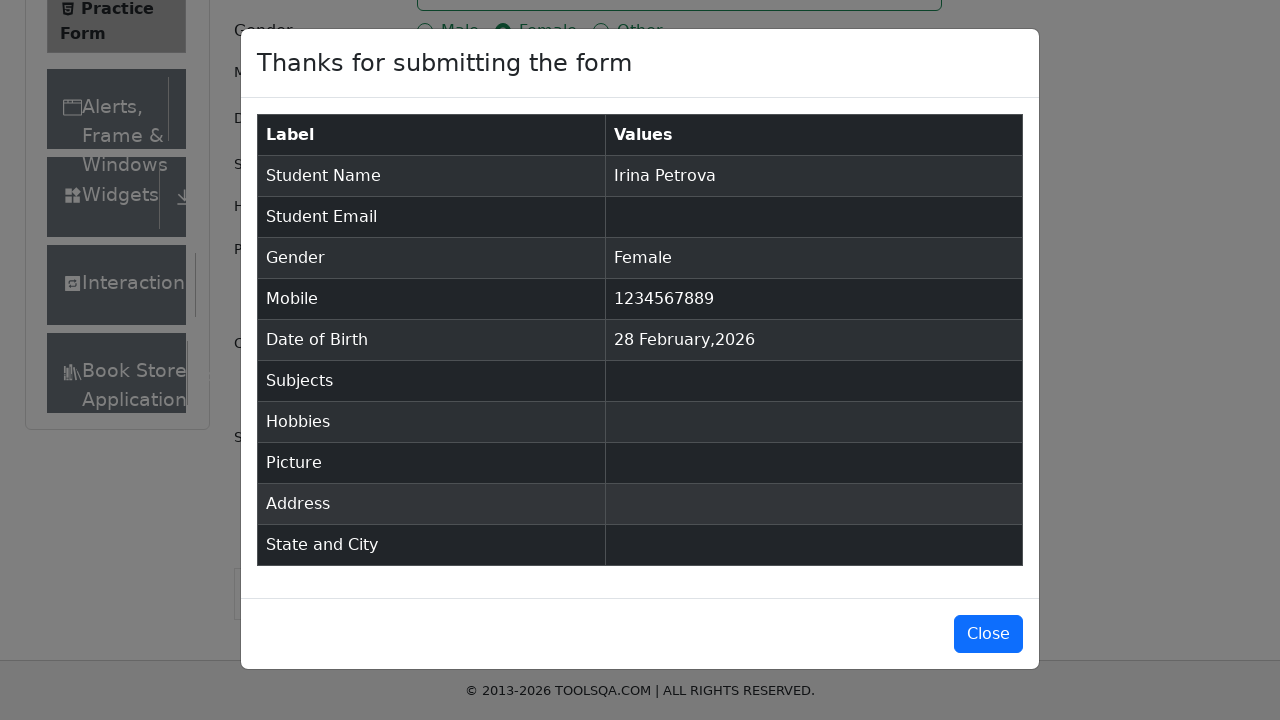

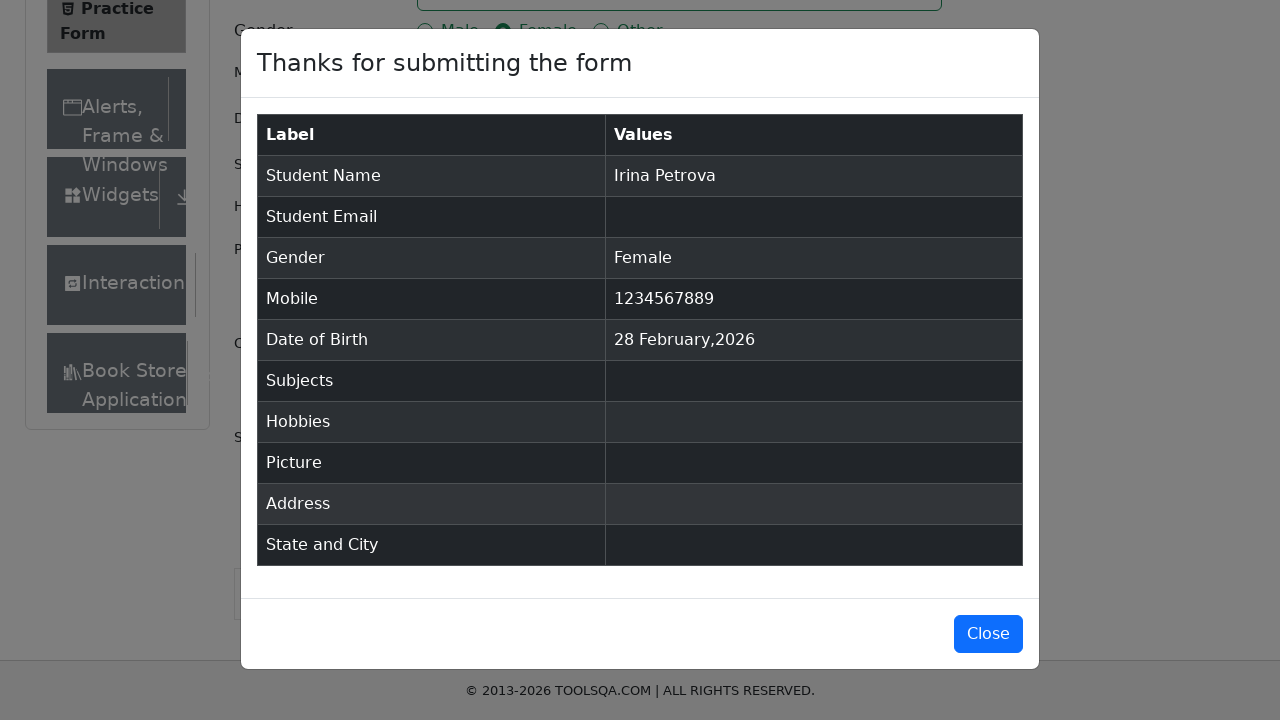